Verifies whether a dropdown list is sorted alphabetically by comparing the actual order with a sorted version

Starting URL: https://rahulshettyacademy.com/AutomationPractice/

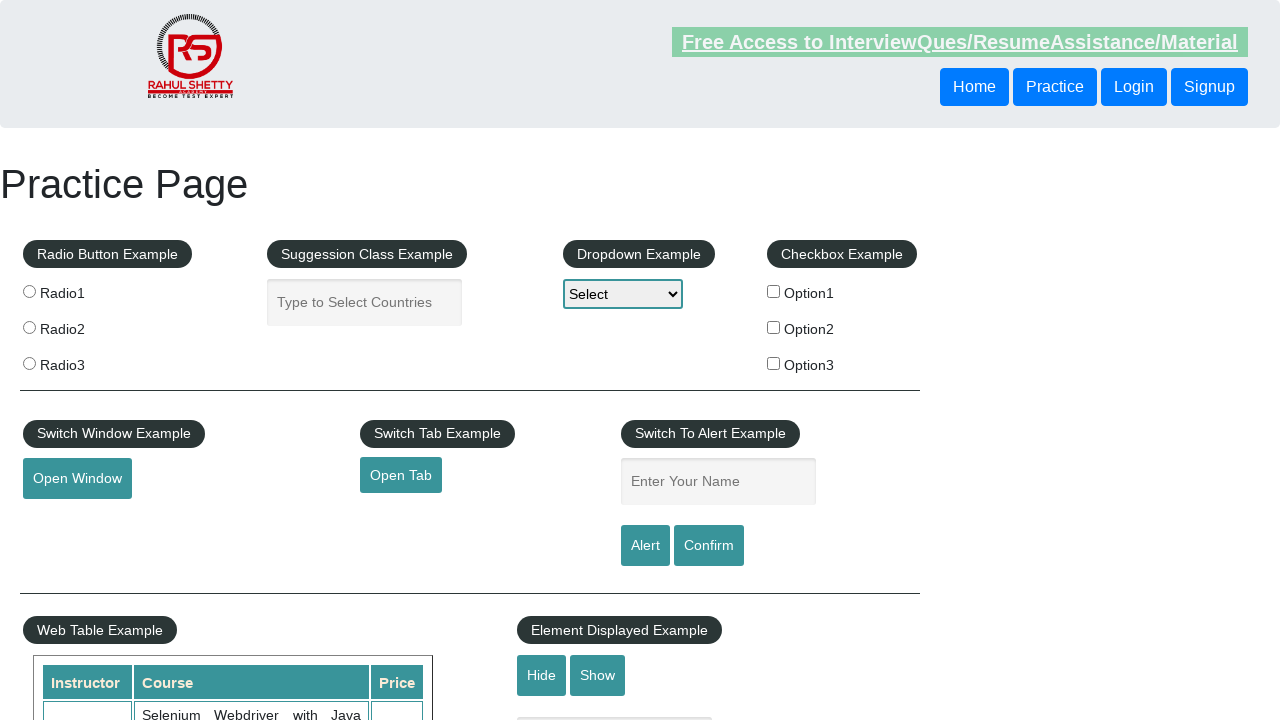

Located dropdown element by xpath
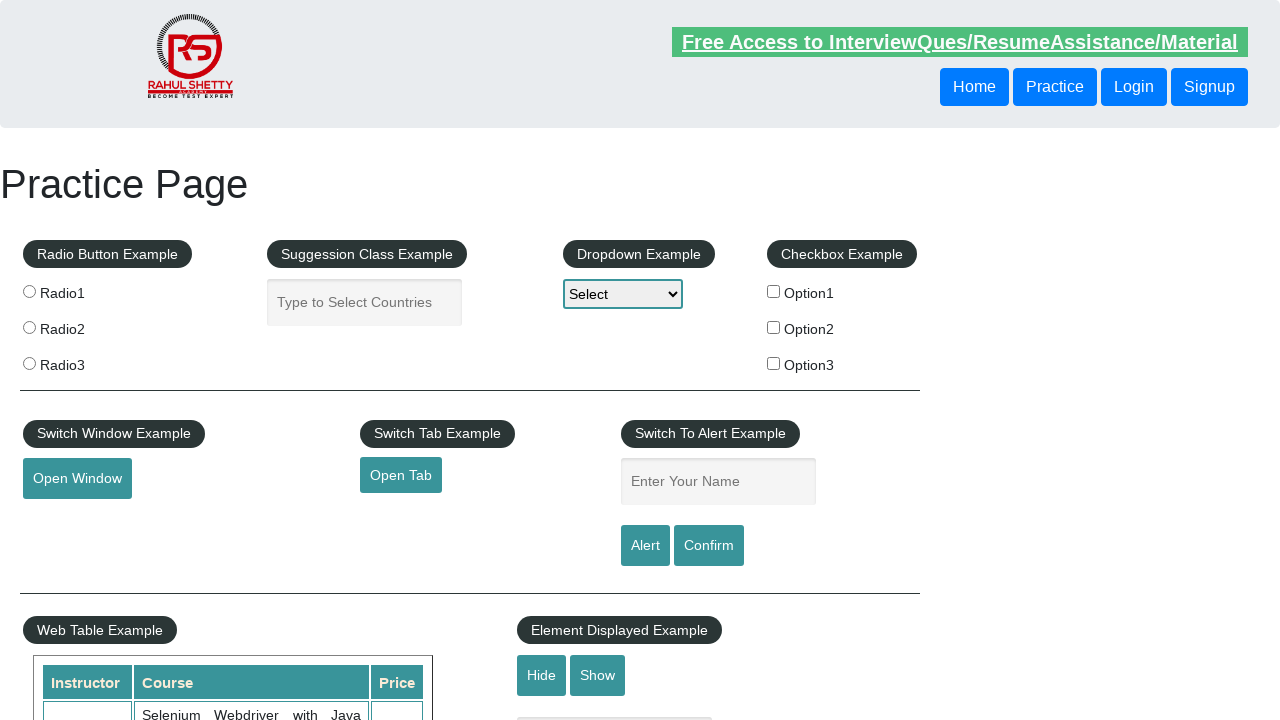

Retrieved all option elements from dropdown
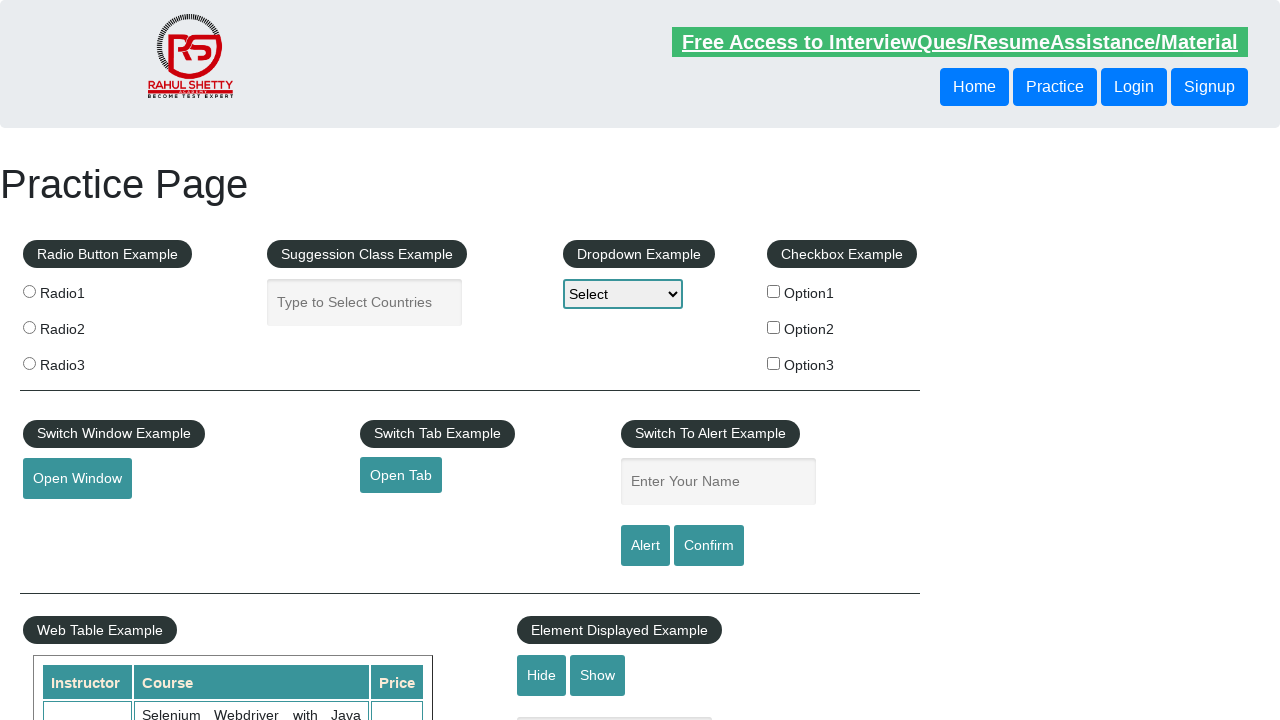

Extracted text from 3 options (excluding 'Select' default)
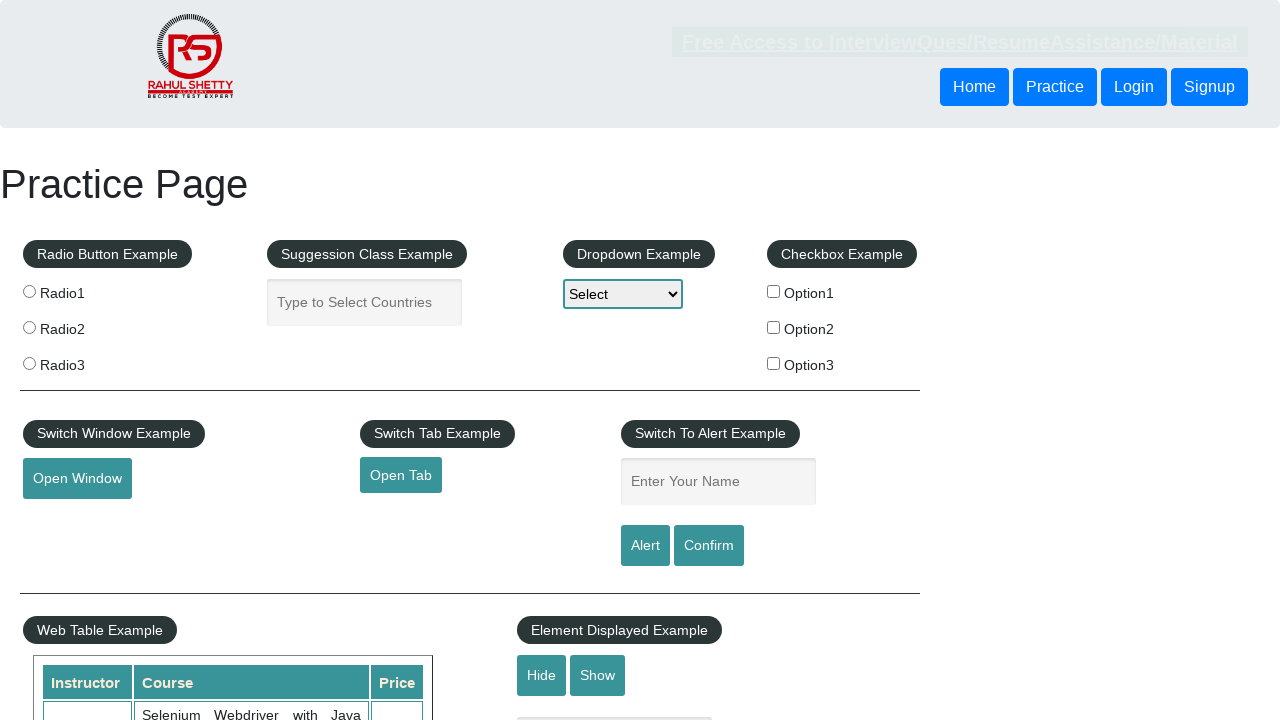

Created alphabetically sorted copy of option list
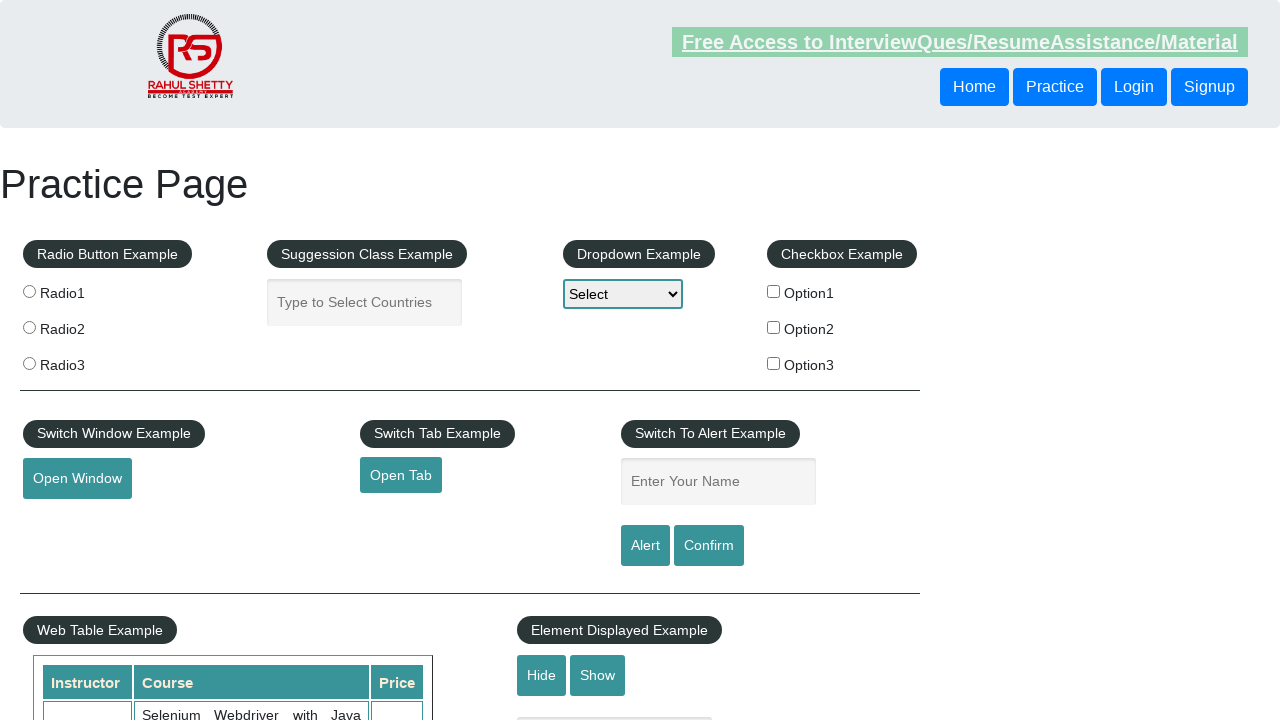

Compared actual dropdown order with sorted order - Result: Sorted
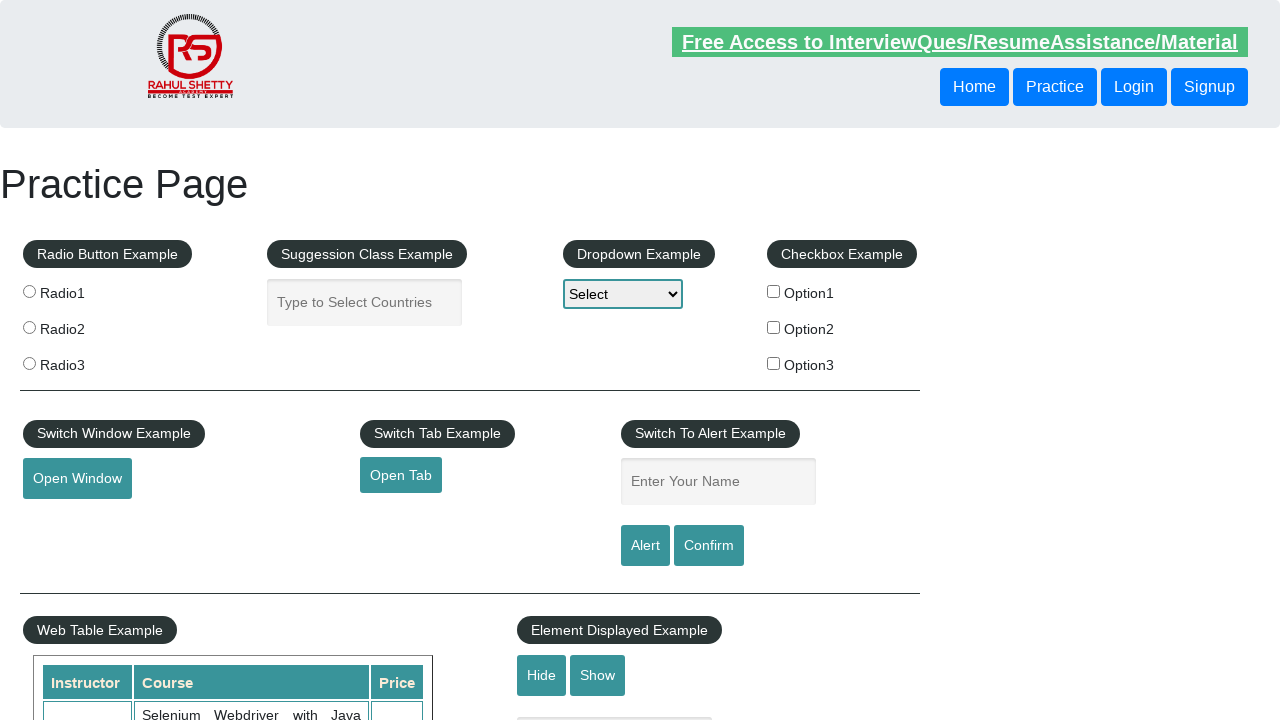

Printed verification result
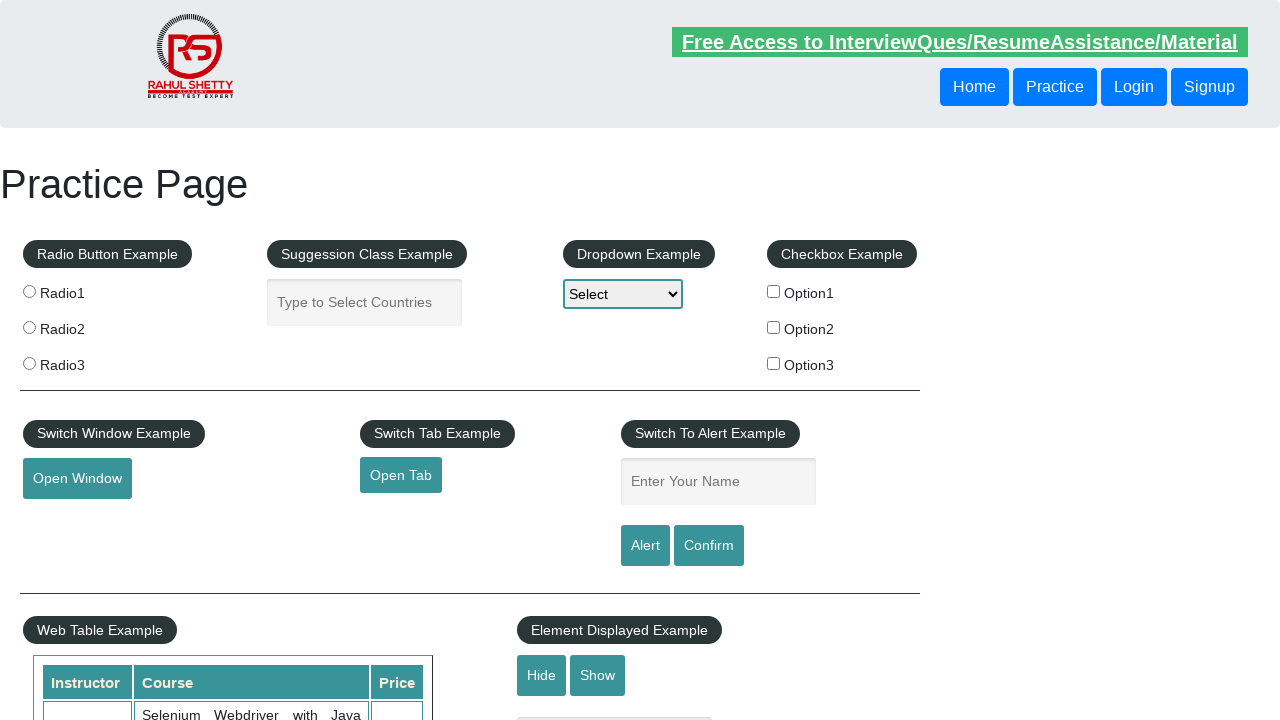

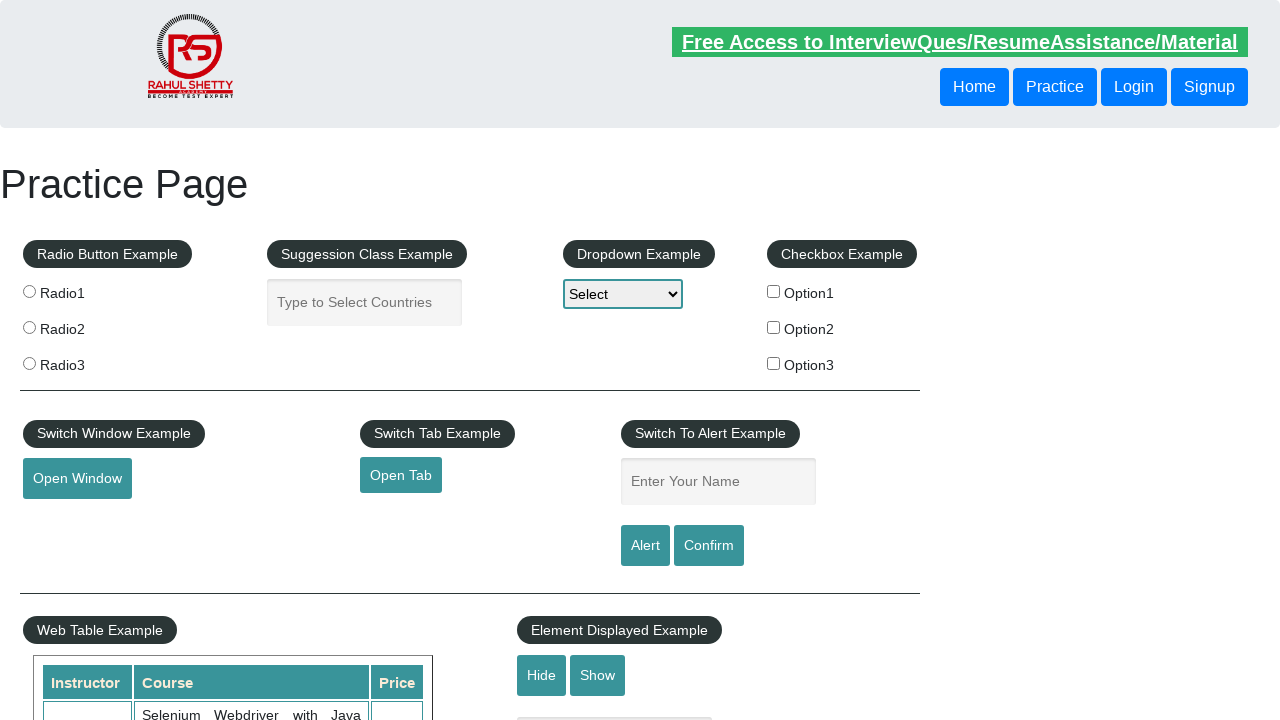